Tests visibility of hidden elements by verifying a textbox is visible, clicking hide button to hide it, handling a confirm dialog popup, and hovering over an element

Starting URL: https://rahulshettyacademy.com/AutomationPractice/

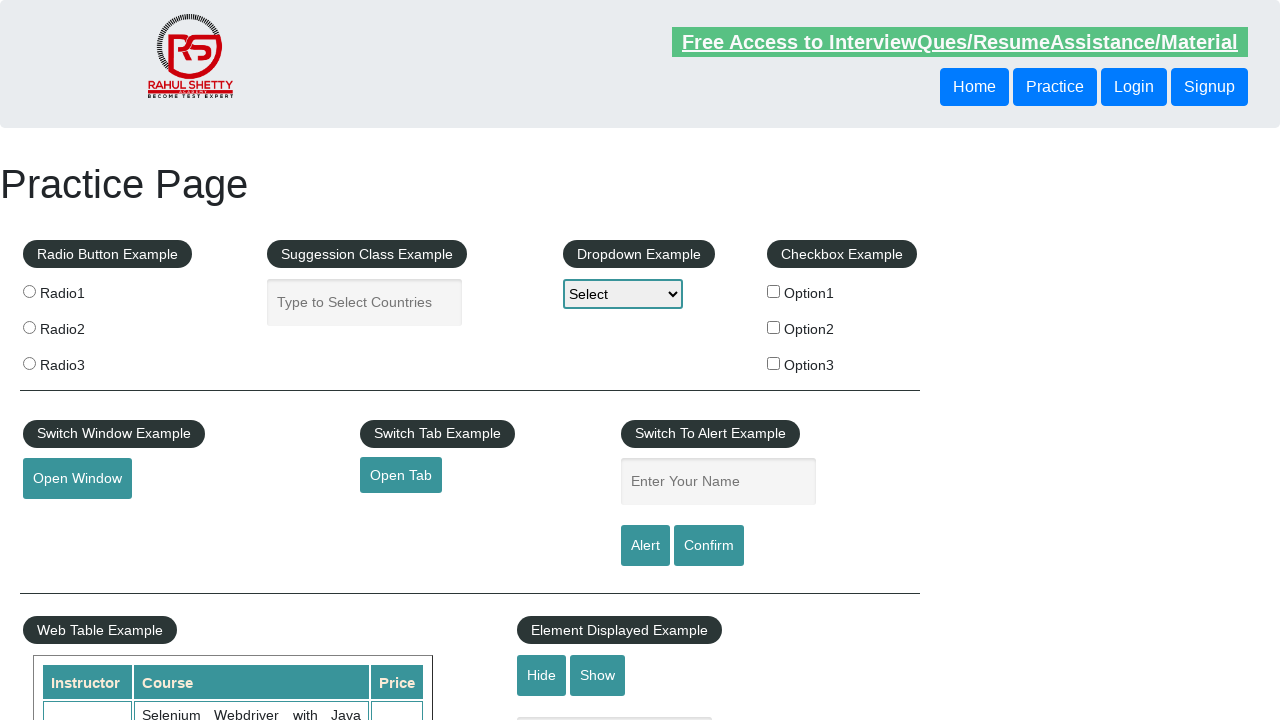

Verified textbox is initially visible
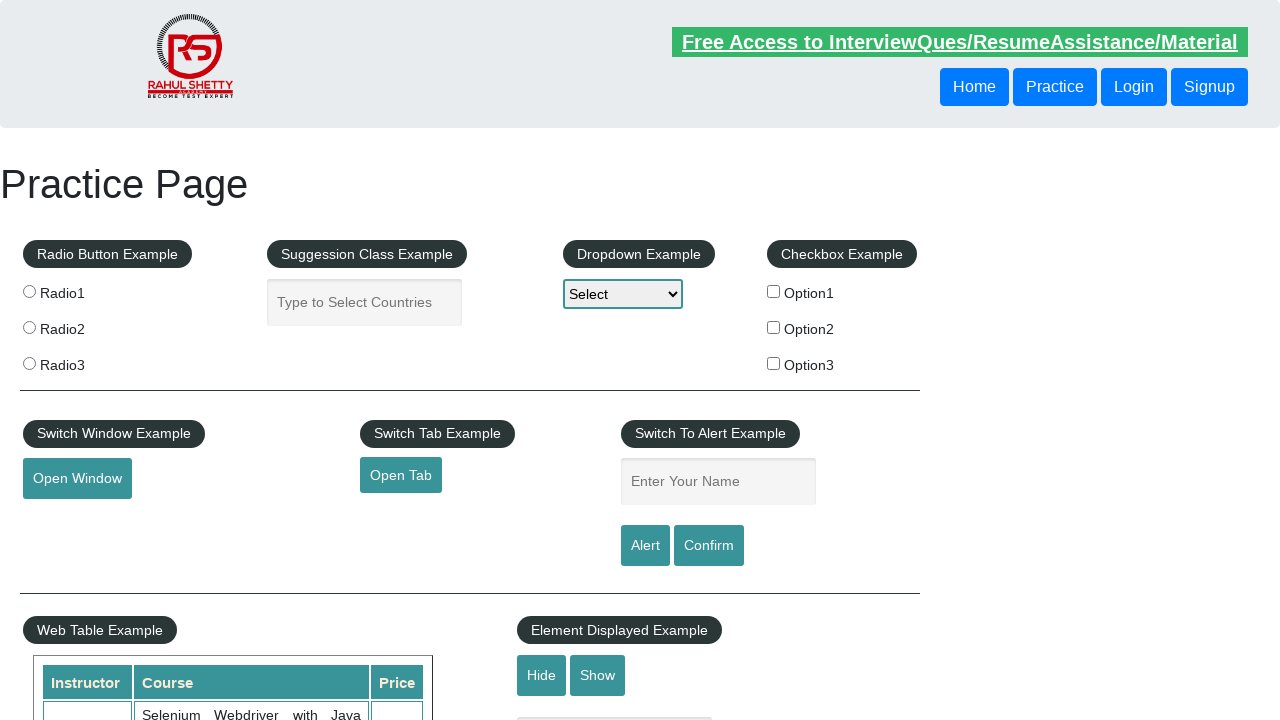

Clicked hide button to hide the textbox at (542, 675) on #hide-textbox
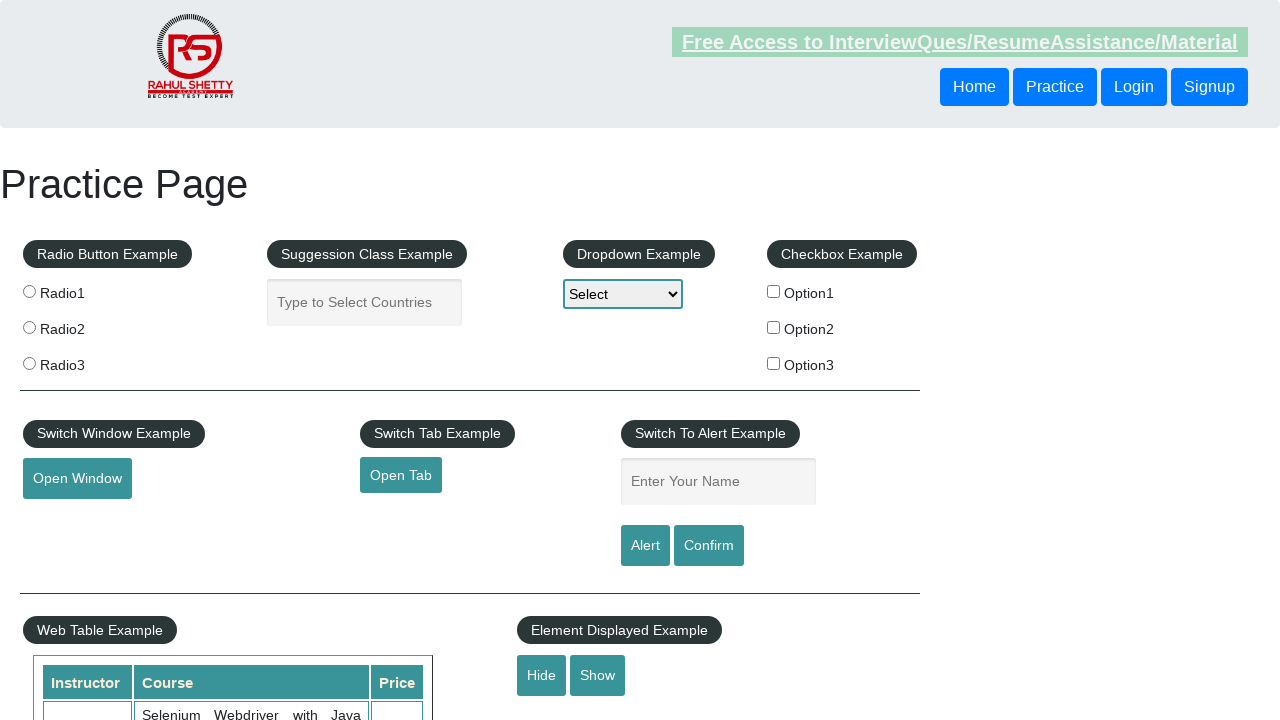

Verified textbox is now hidden
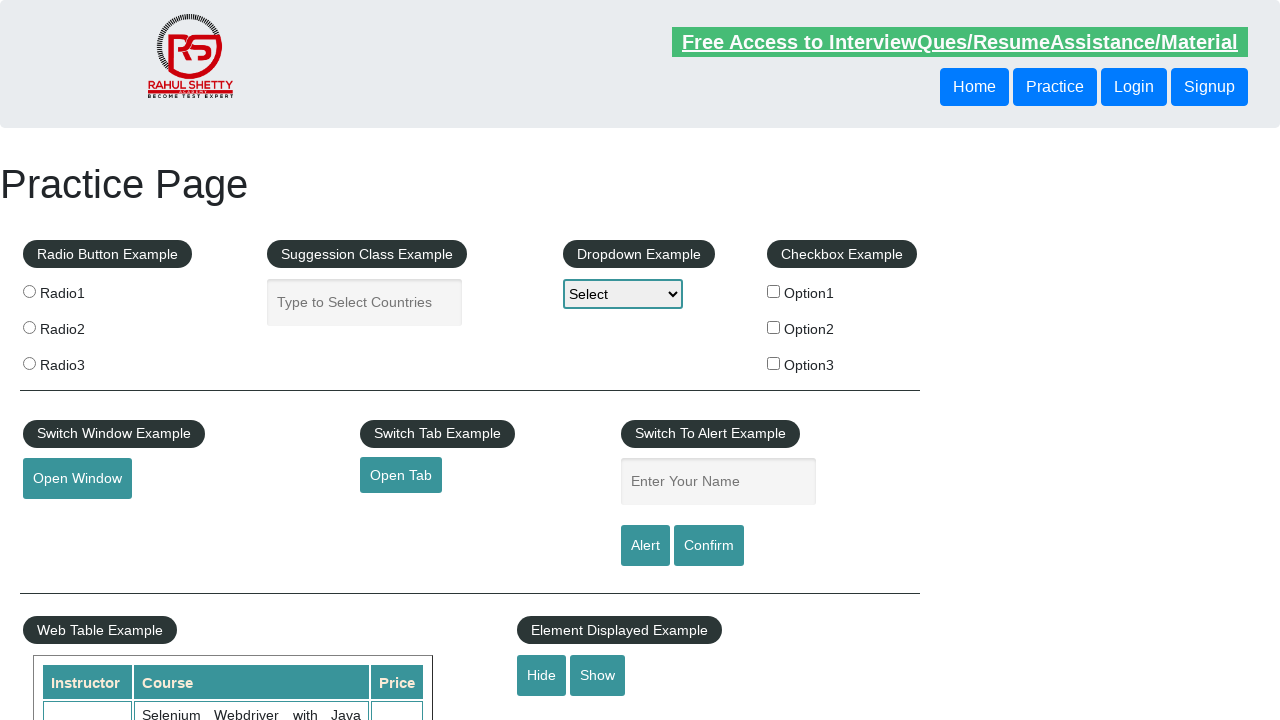

Set up dialog handler to accept confirm popups
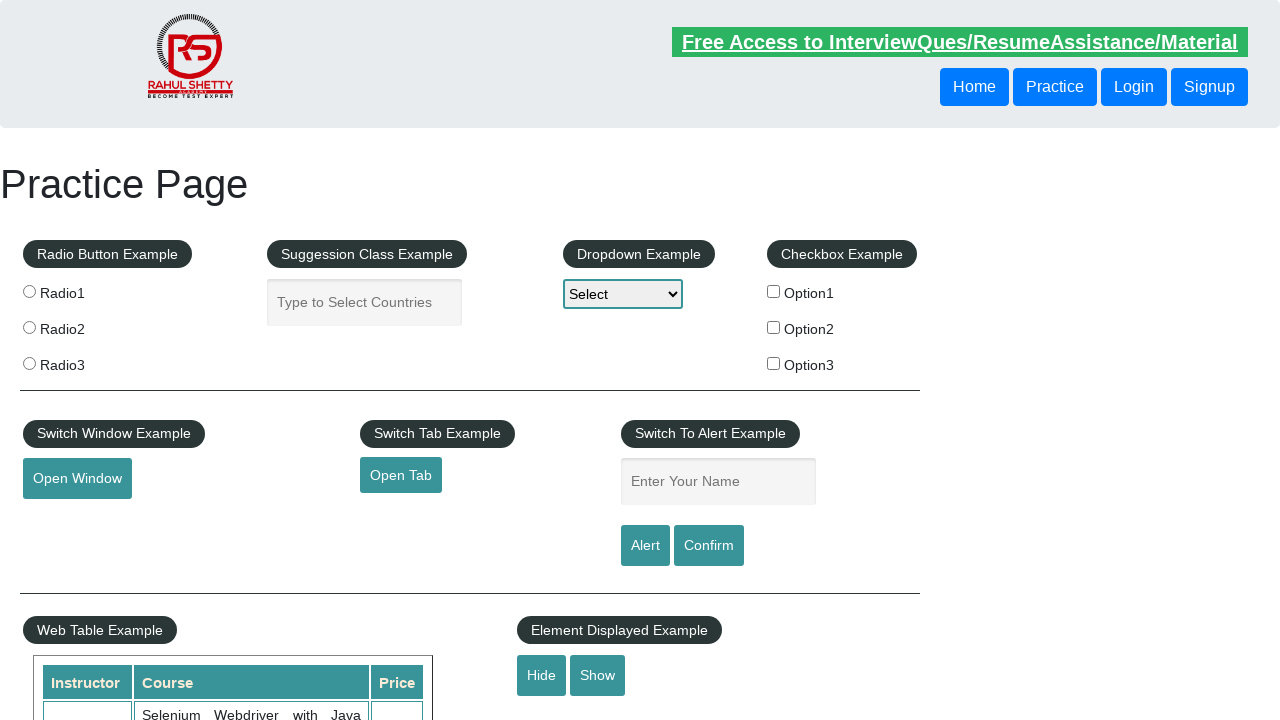

Clicked confirm button and accepted the dialog popup at (709, 546) on #confirmbtn
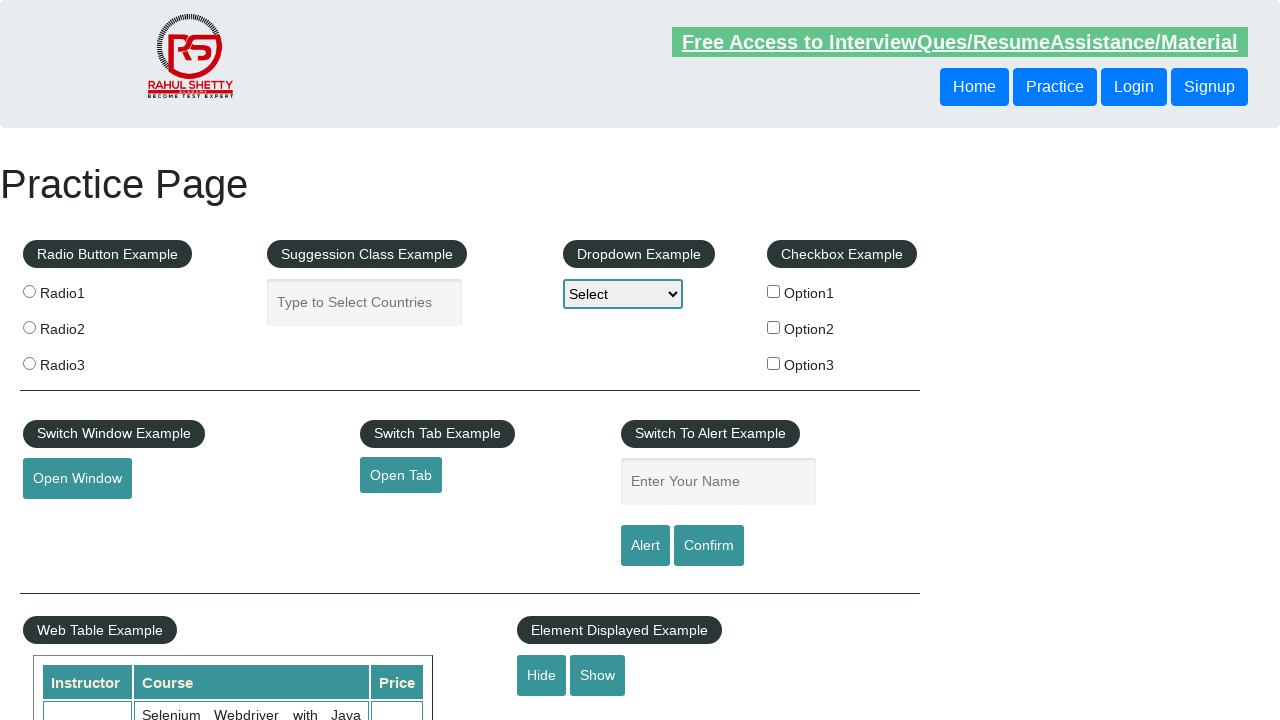

Hovered over the mouse hover element at (83, 361) on #mousehover
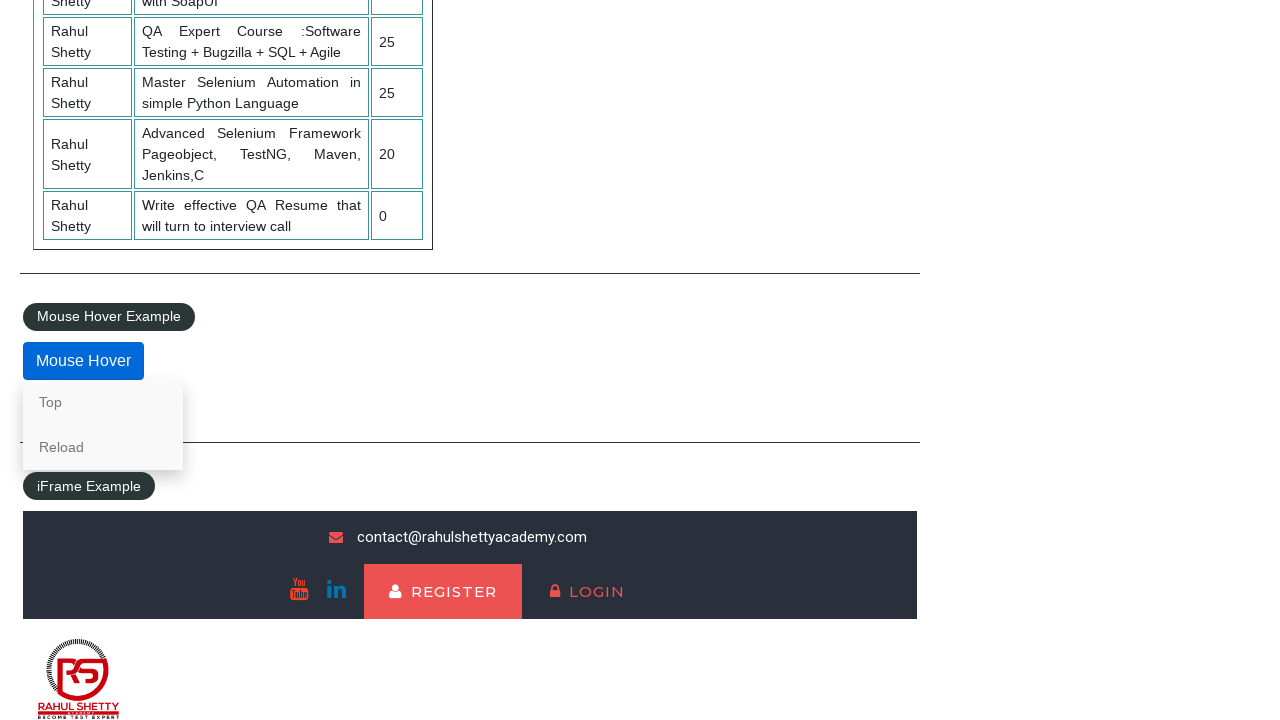

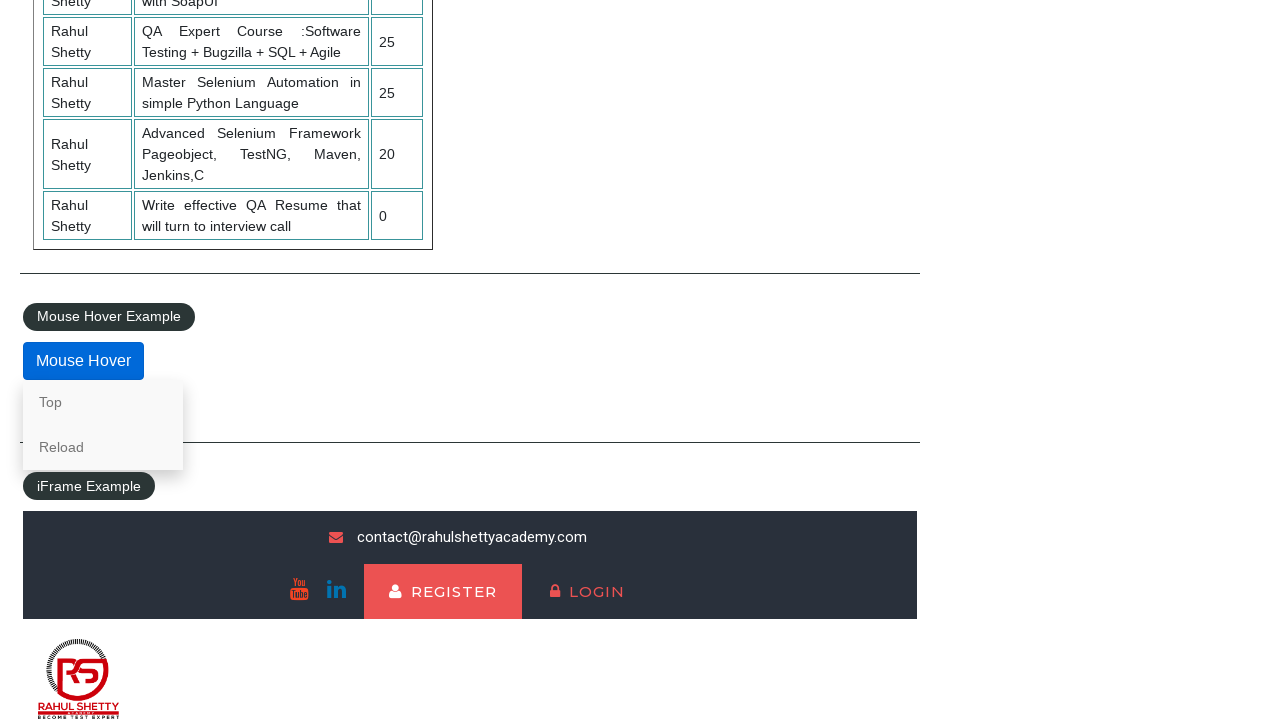